Tests that a property listing page contains H1 tags by navigating to the page and verifying the presence of H1 elements.

Starting URL: https://www.alojamiento.io/property/mall-of-i-stanbul-3/BC-6975002/

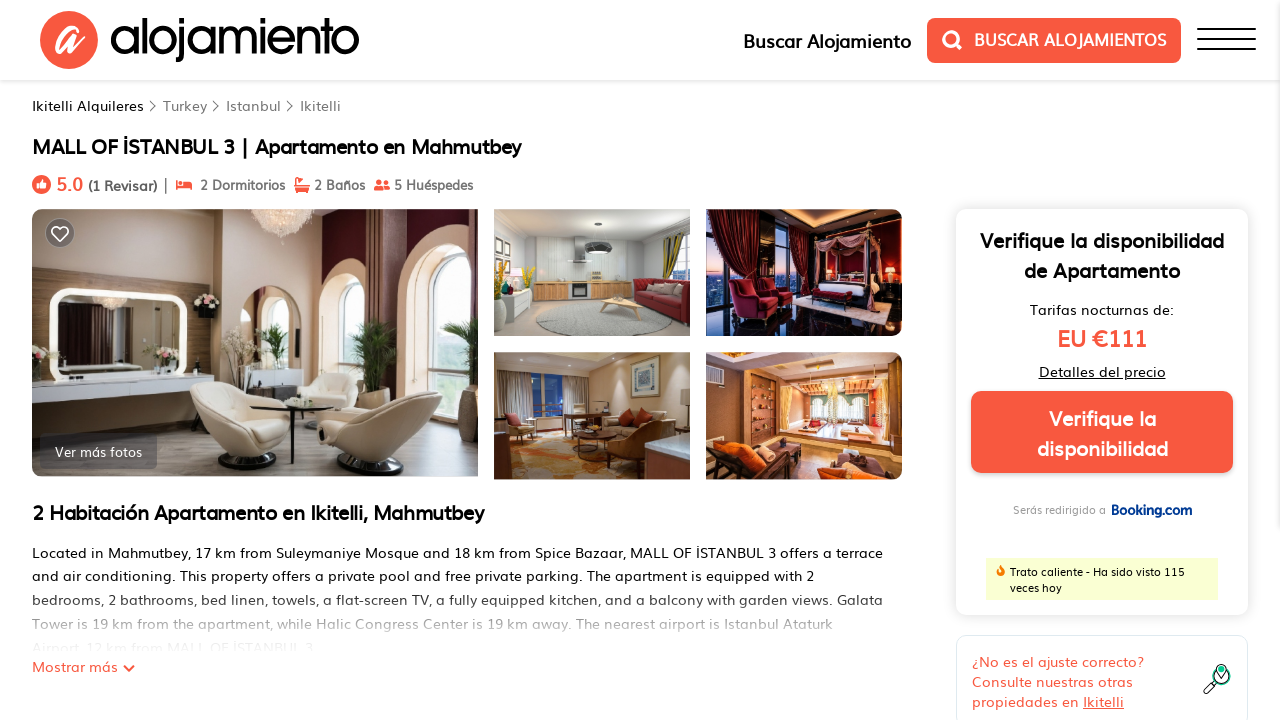

Navigated to property listing page
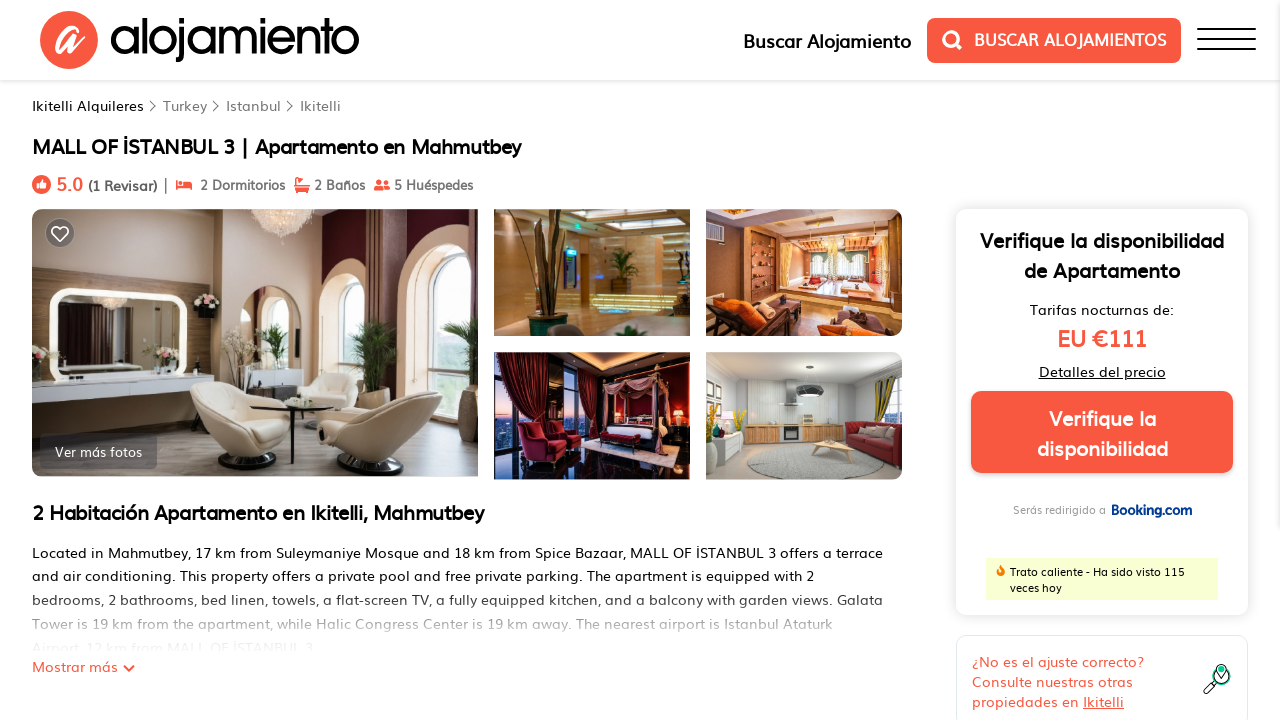

Page body loaded
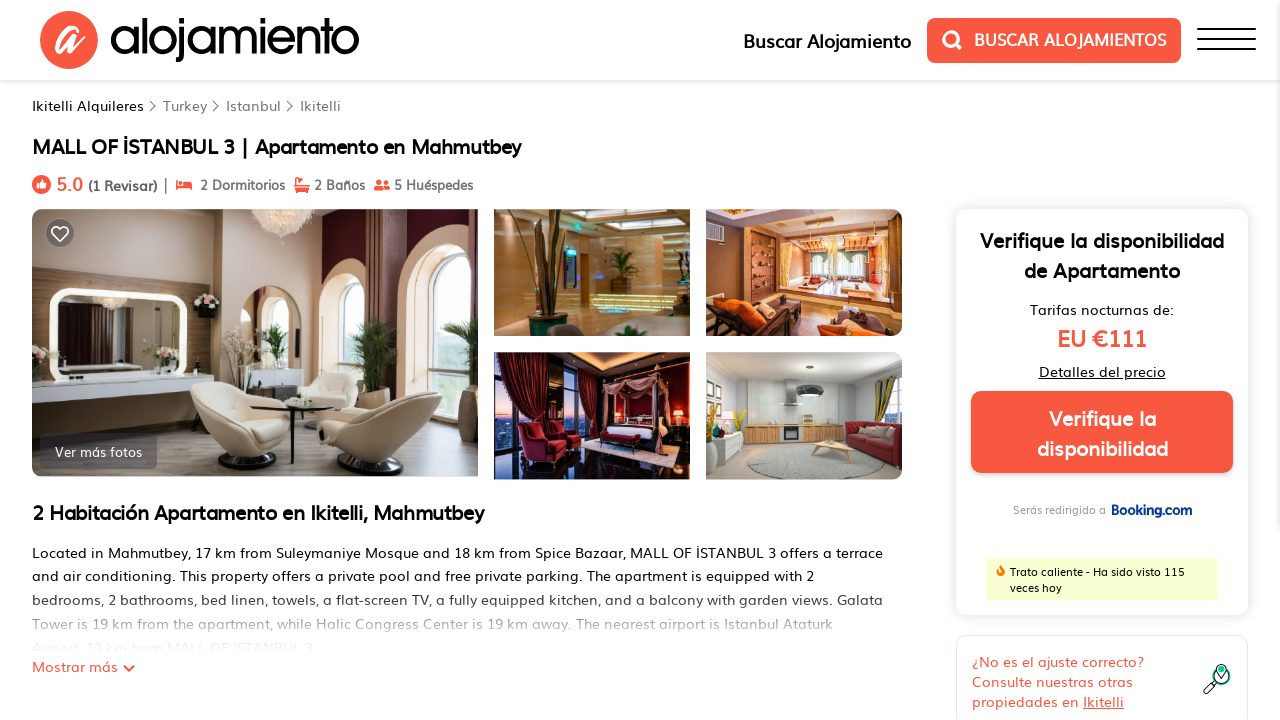

Waited 2 seconds for full page load
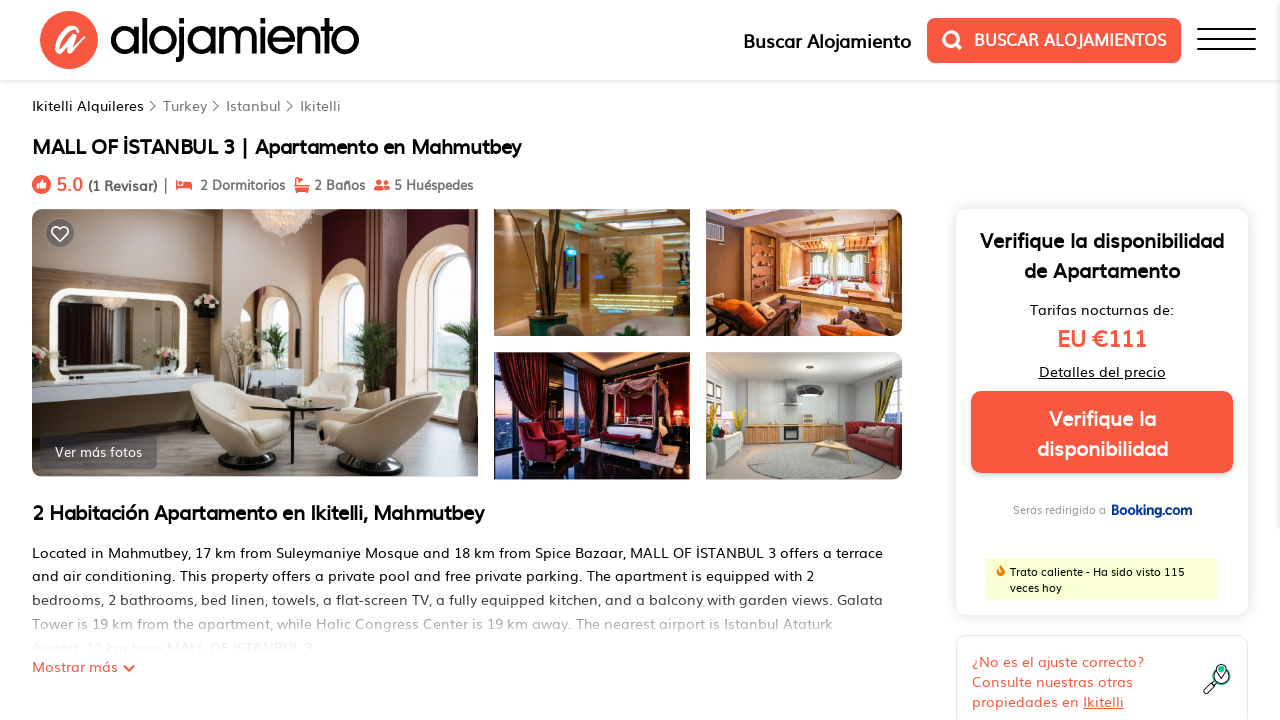

Located all H1 elements on the page
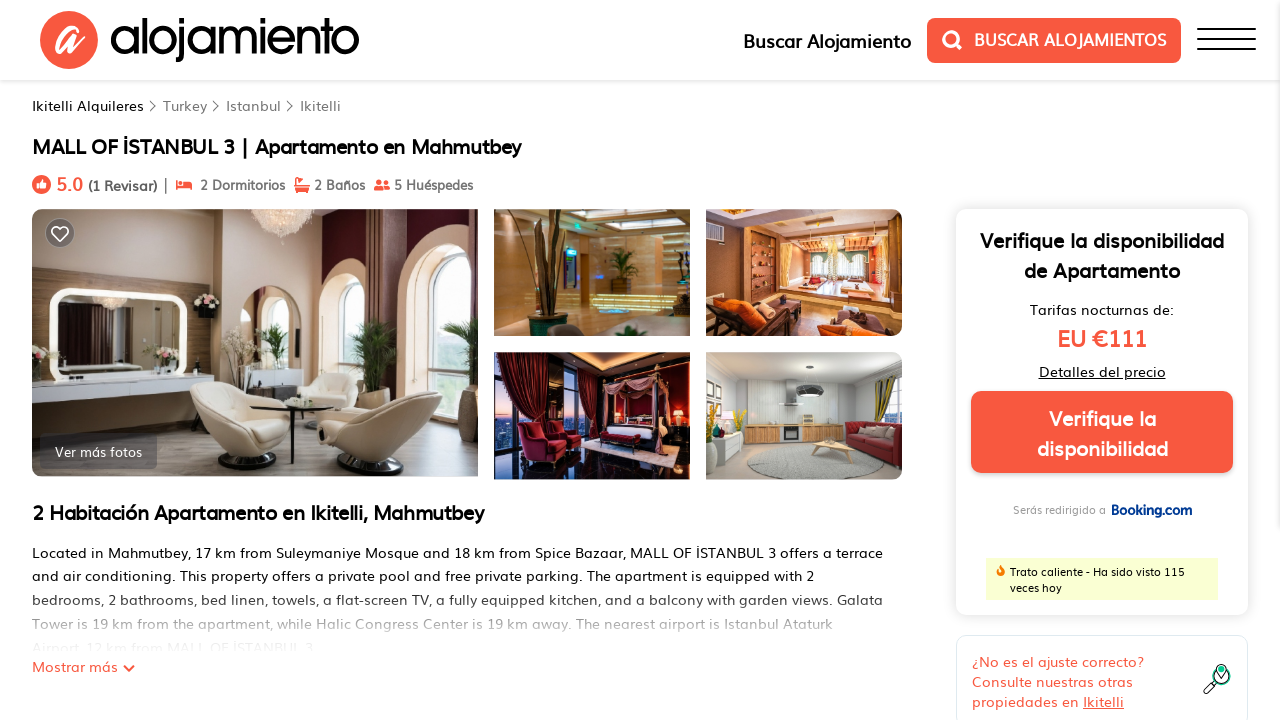

Confirmed H1 tag is visible
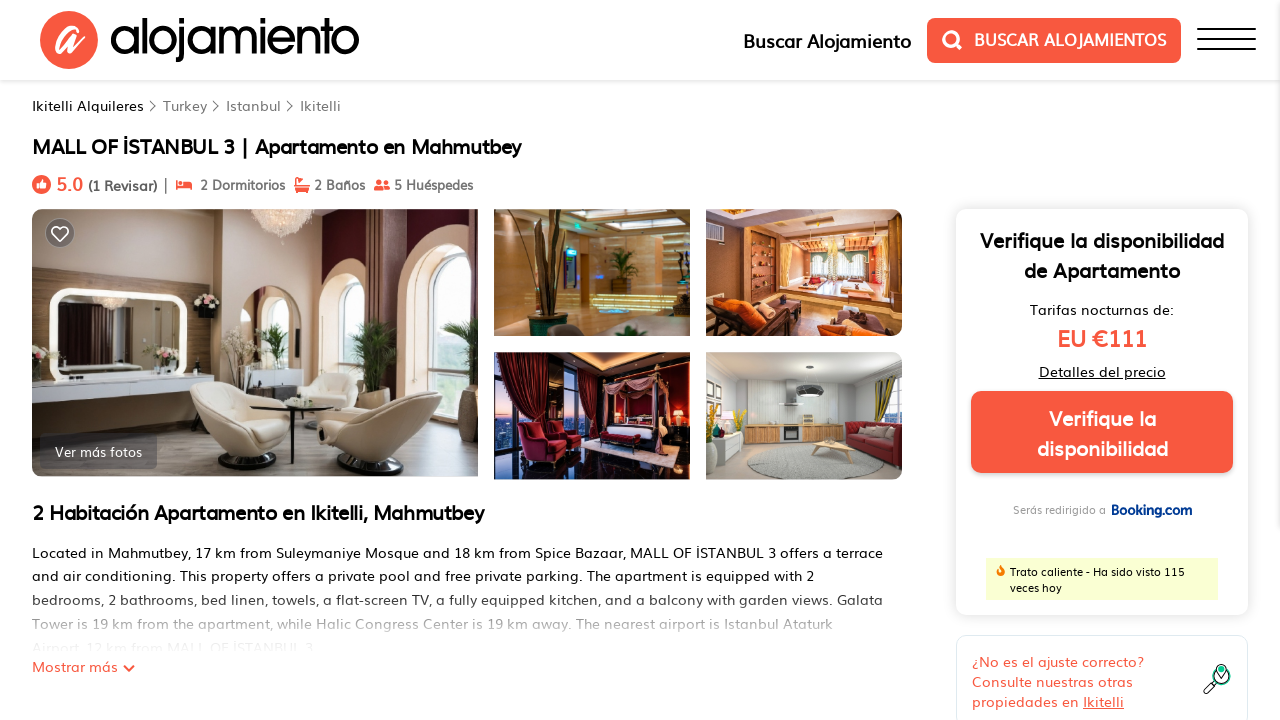

Counted H1 tags: 1 found
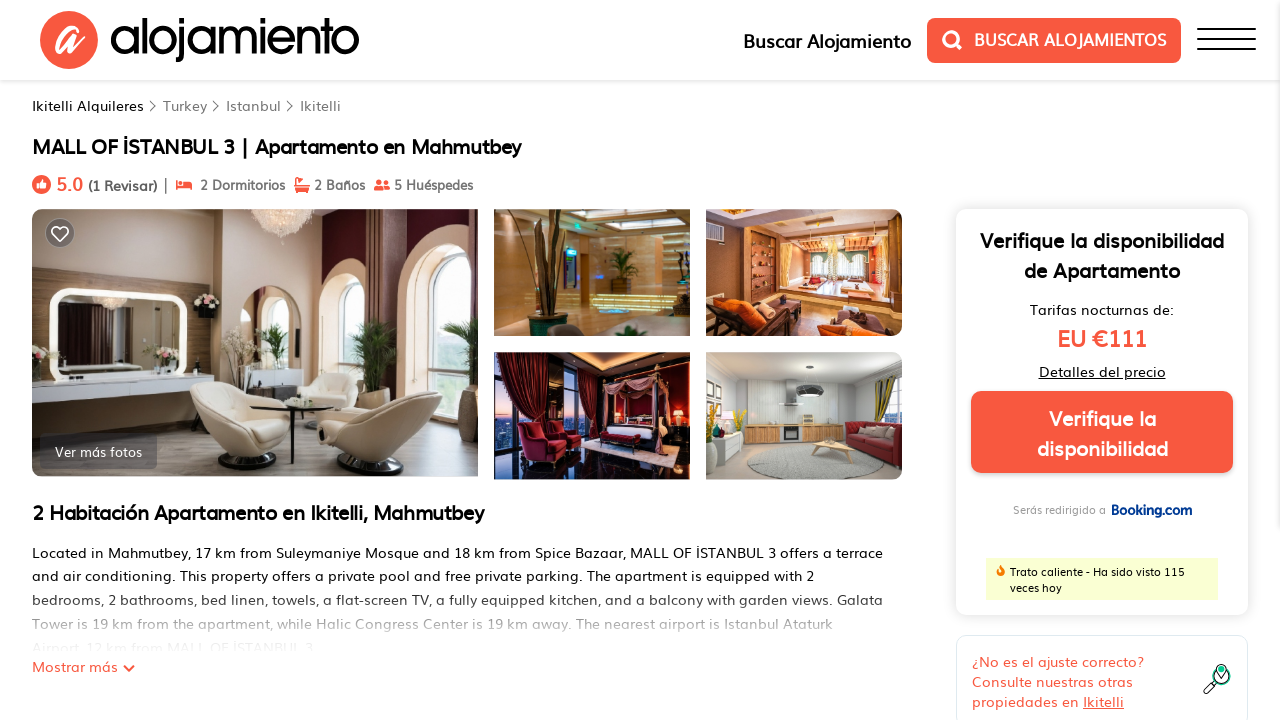

Assertion passed: at least one H1 tag is present on the page
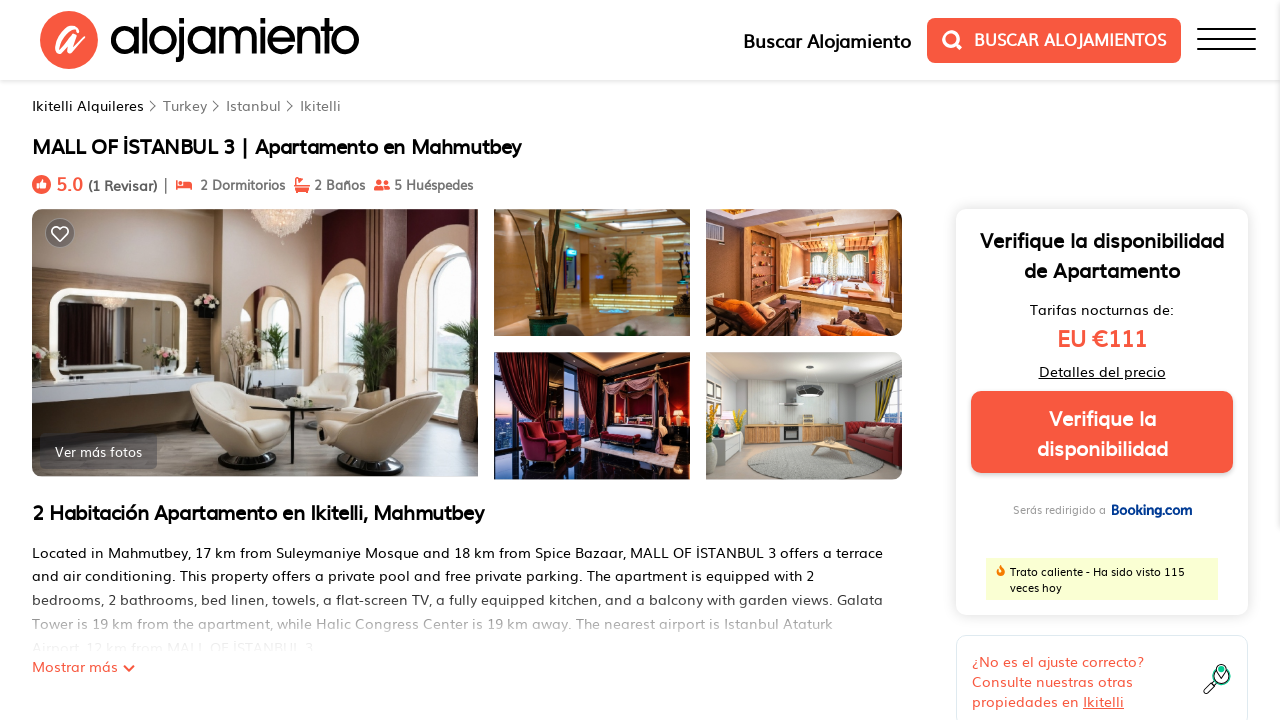

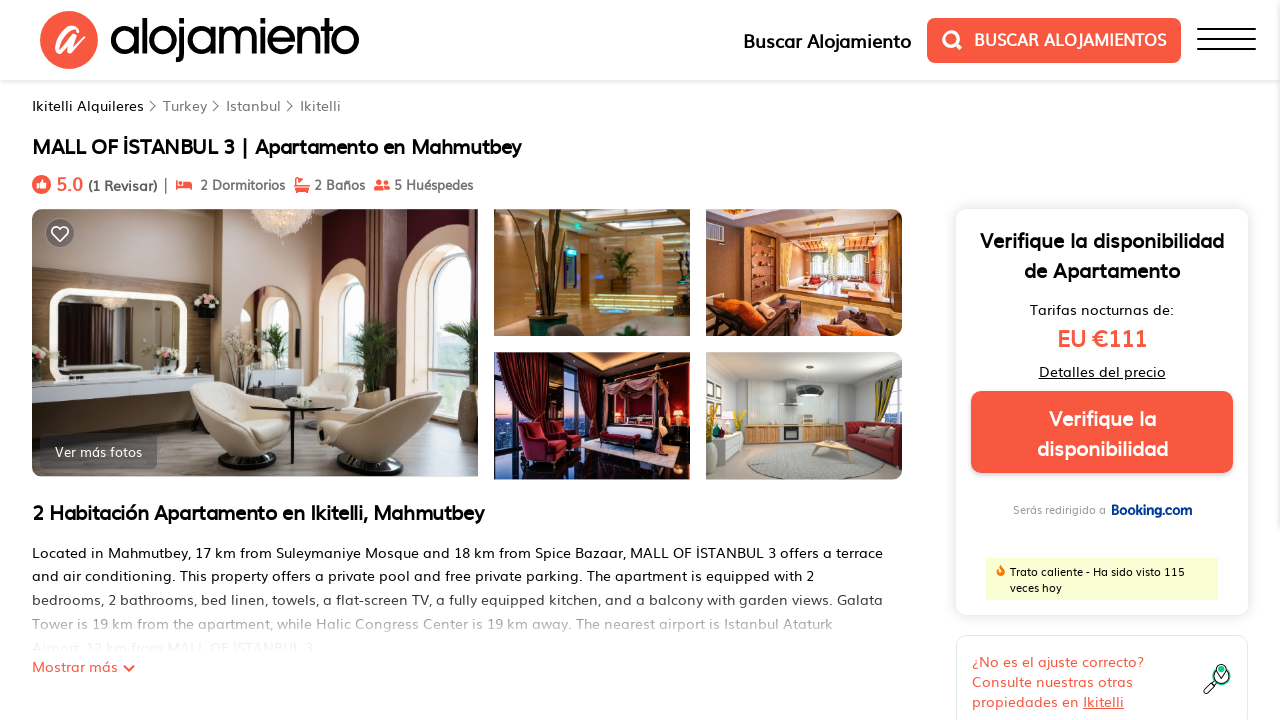